Tests drag-and-drop functionality by dragging a draggable element onto a droppable target element on a demo page.

Starting URL: https://crossbrowsertesting.github.io/drag-and-drop

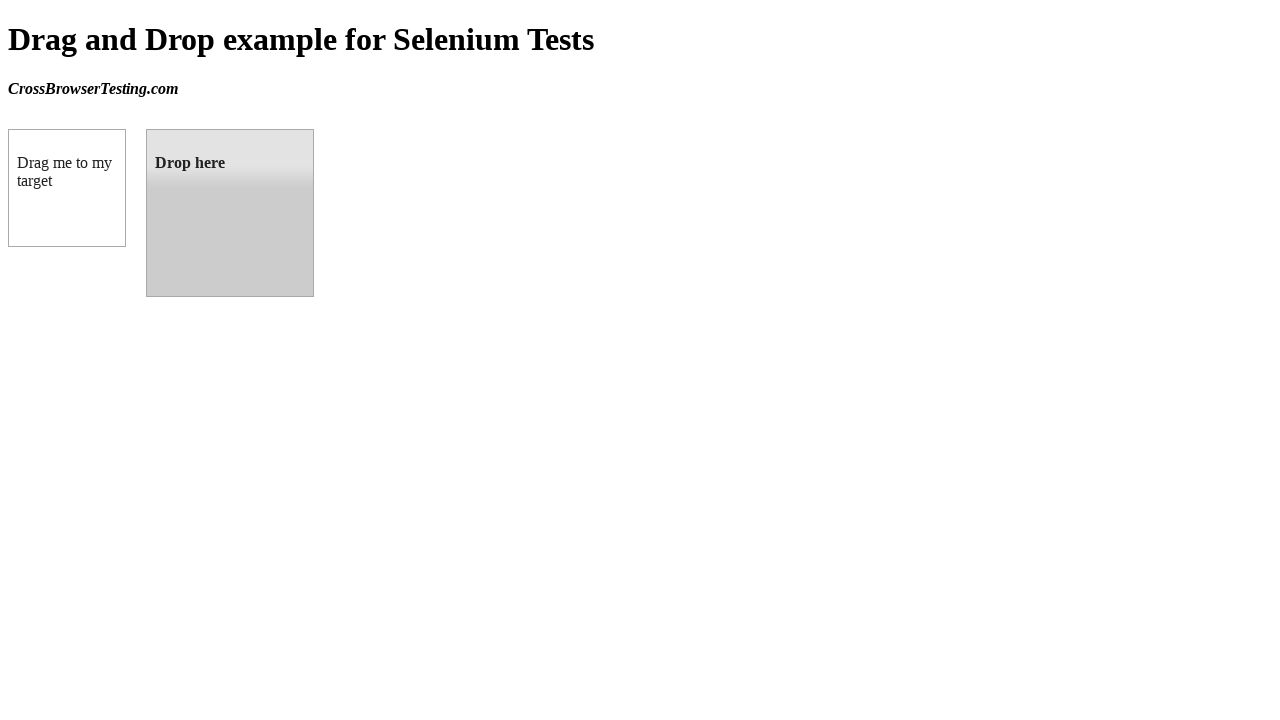

Navigated to drag-and-drop demo page
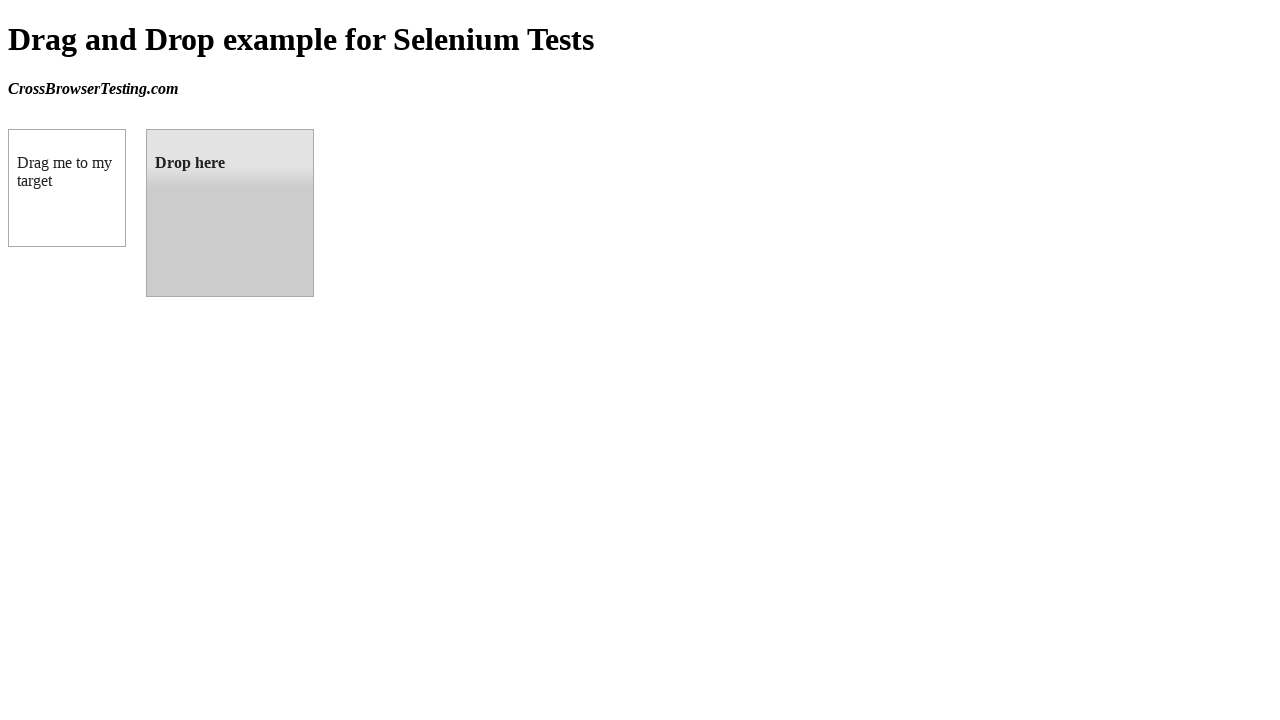

Located draggable and droppable elements
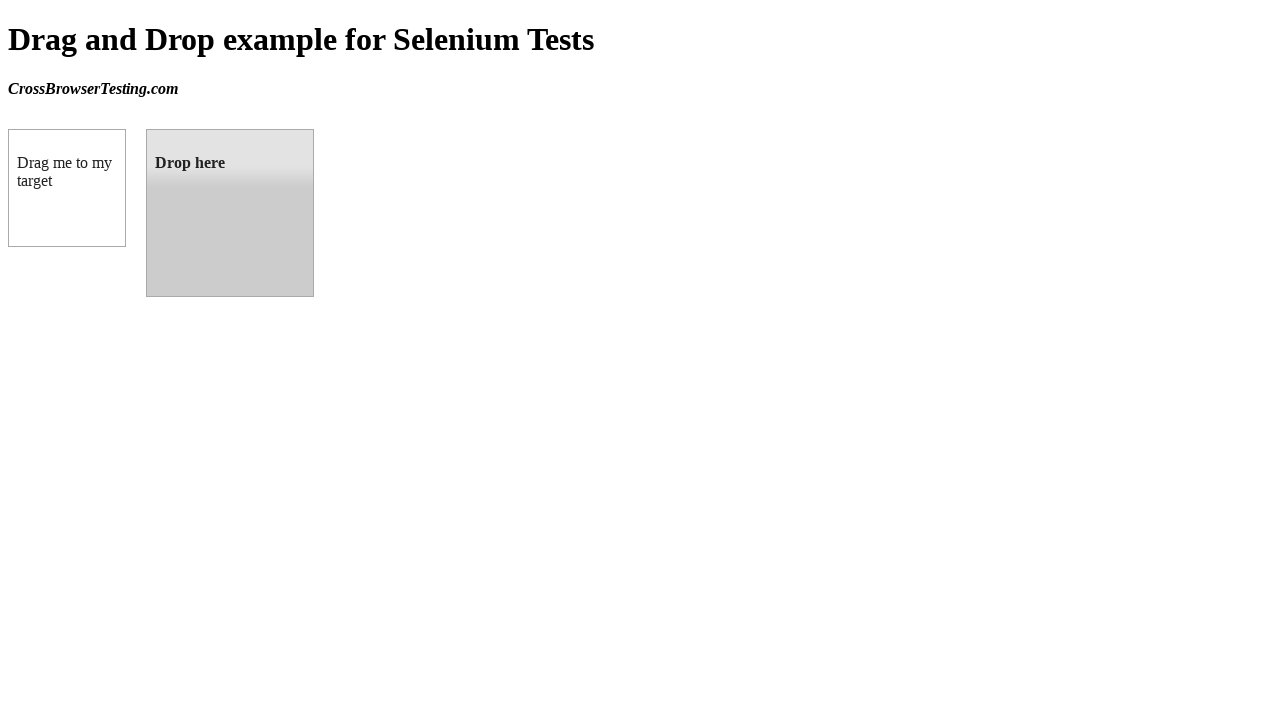

Draggable element became visible
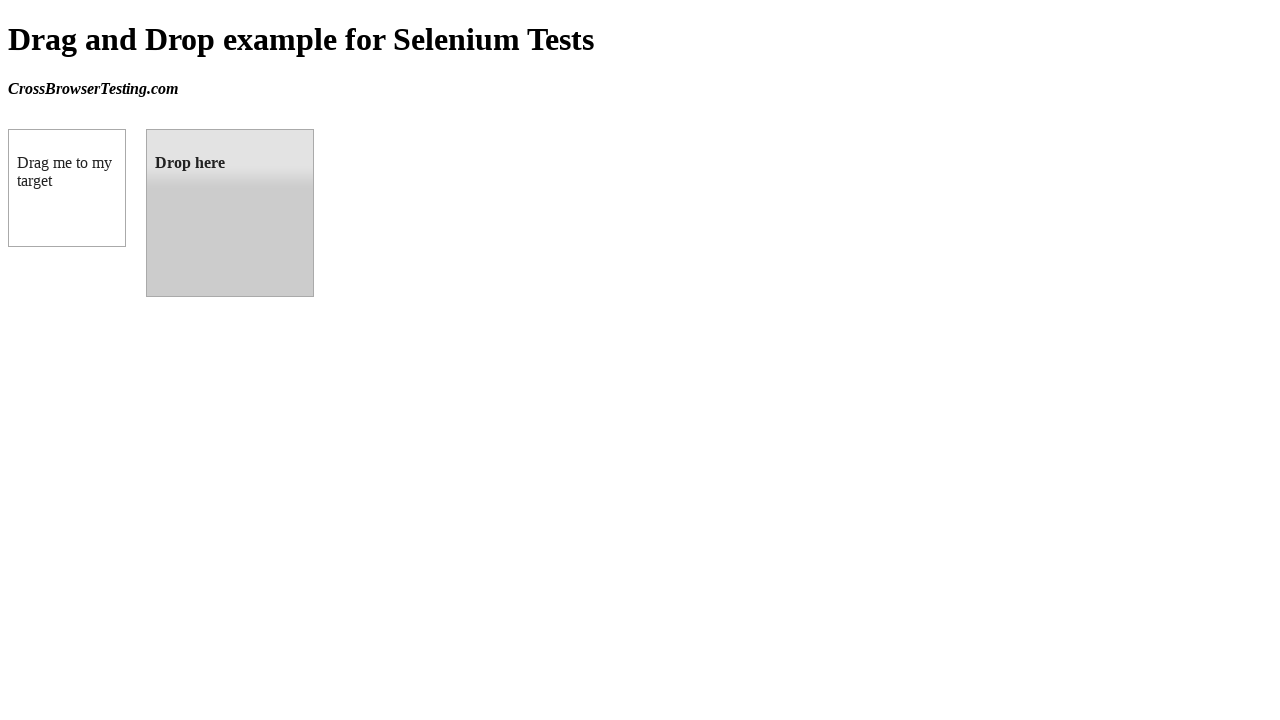

Droppable element became visible
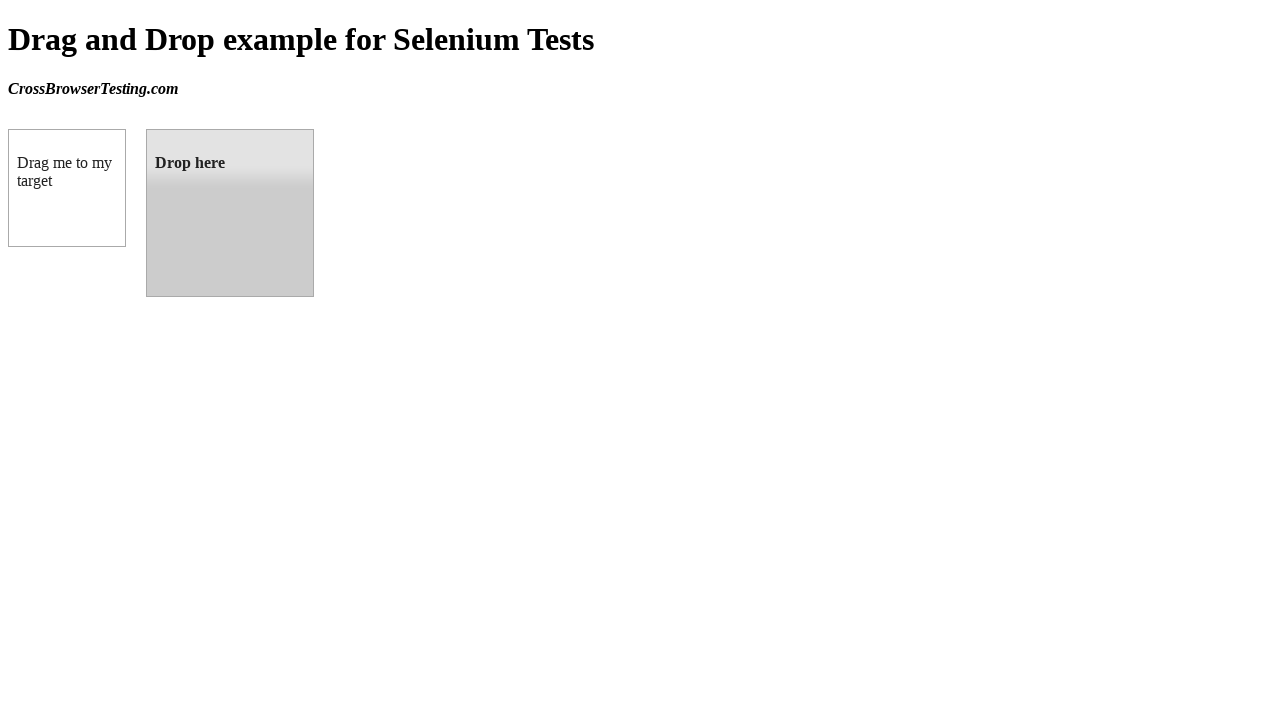

Dragged draggable element onto droppable target at (230, 213)
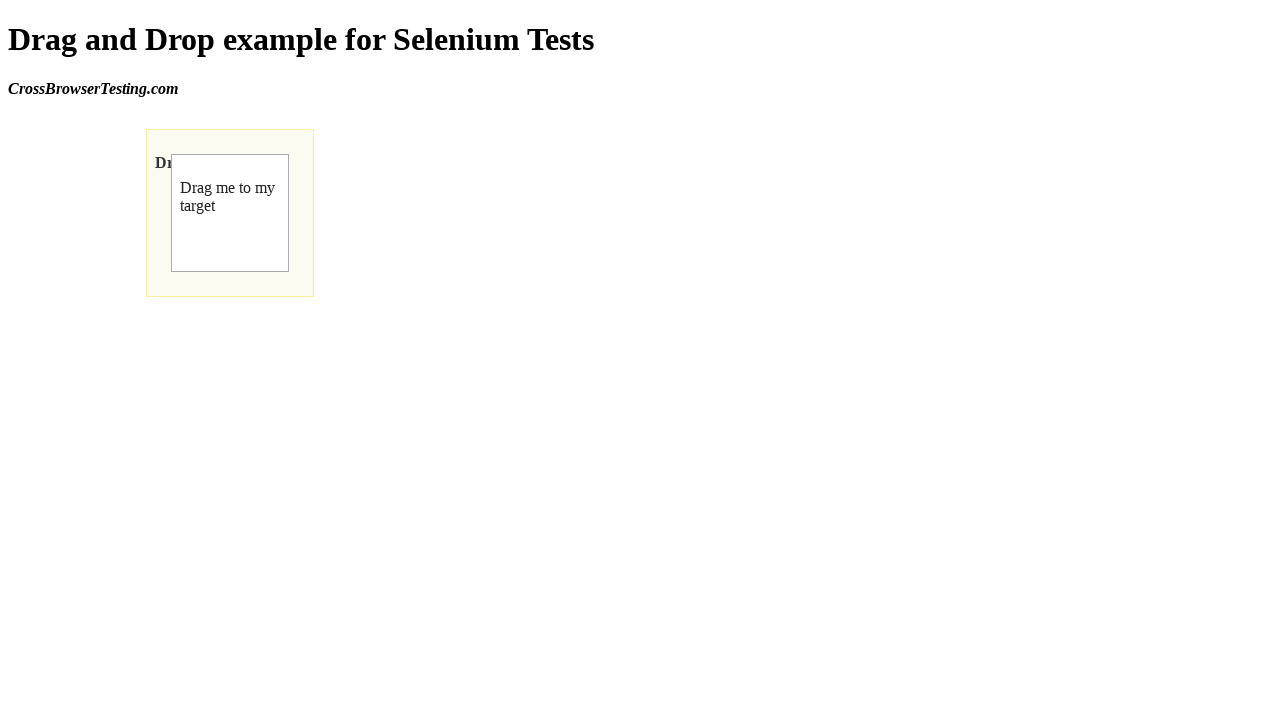

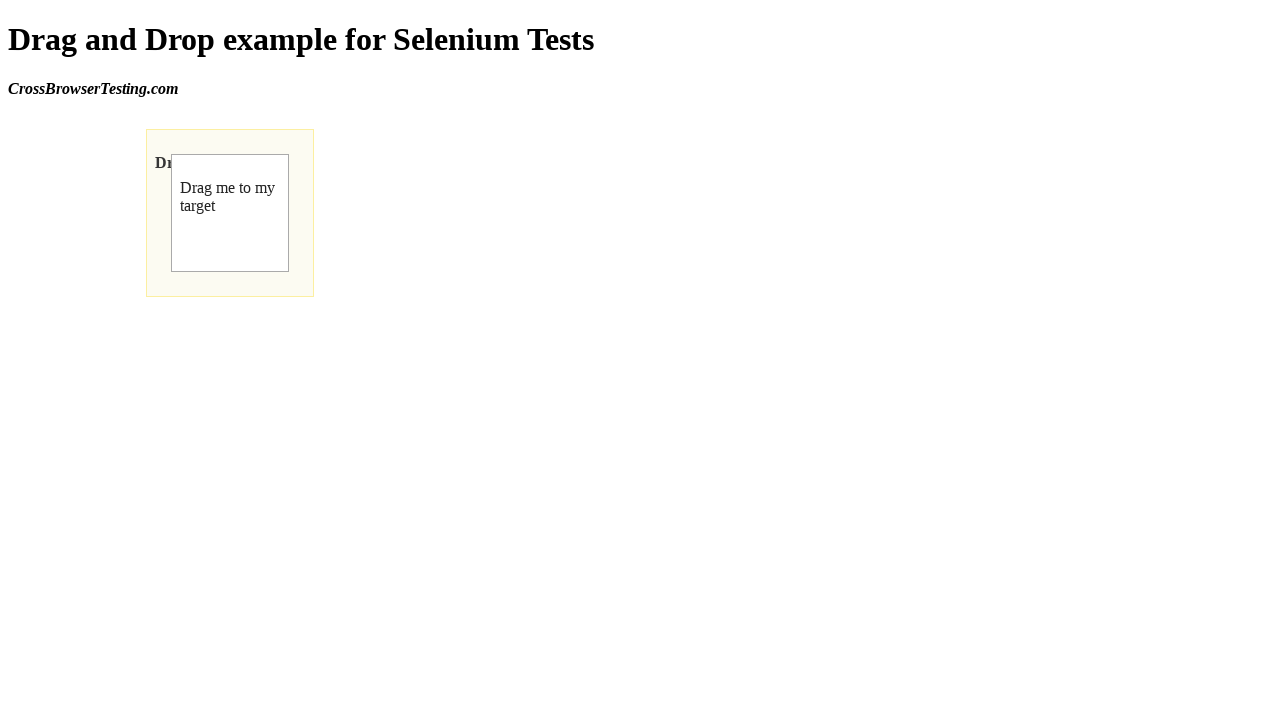